Tests the interactive search functionality on Evinced demo site by selecting a house type (Tent) from a dropdown, selecting a location (Canada), and clicking the search button to view results.

Starting URL: https://demo.evinced.com

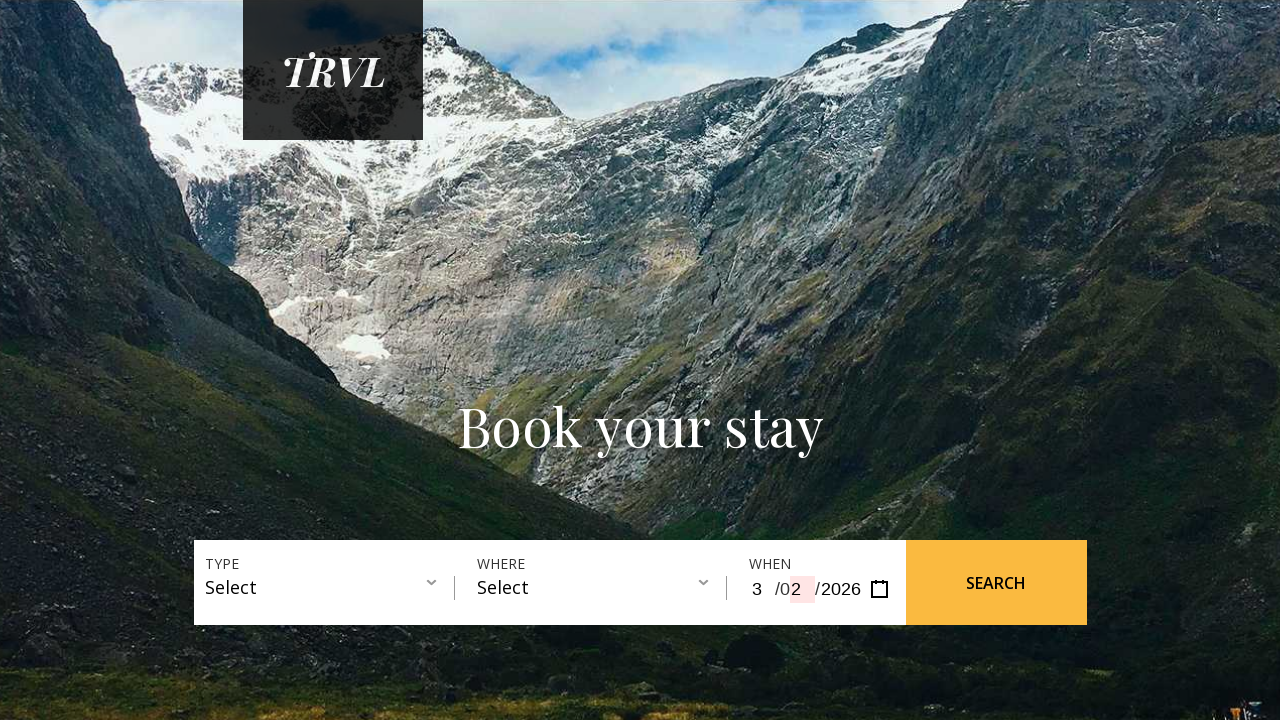

Clicked house type dropdown at (330, 588) on #gatsby-focus-wrapper > main > div.wrapper-banner > div.filter-container > div:n
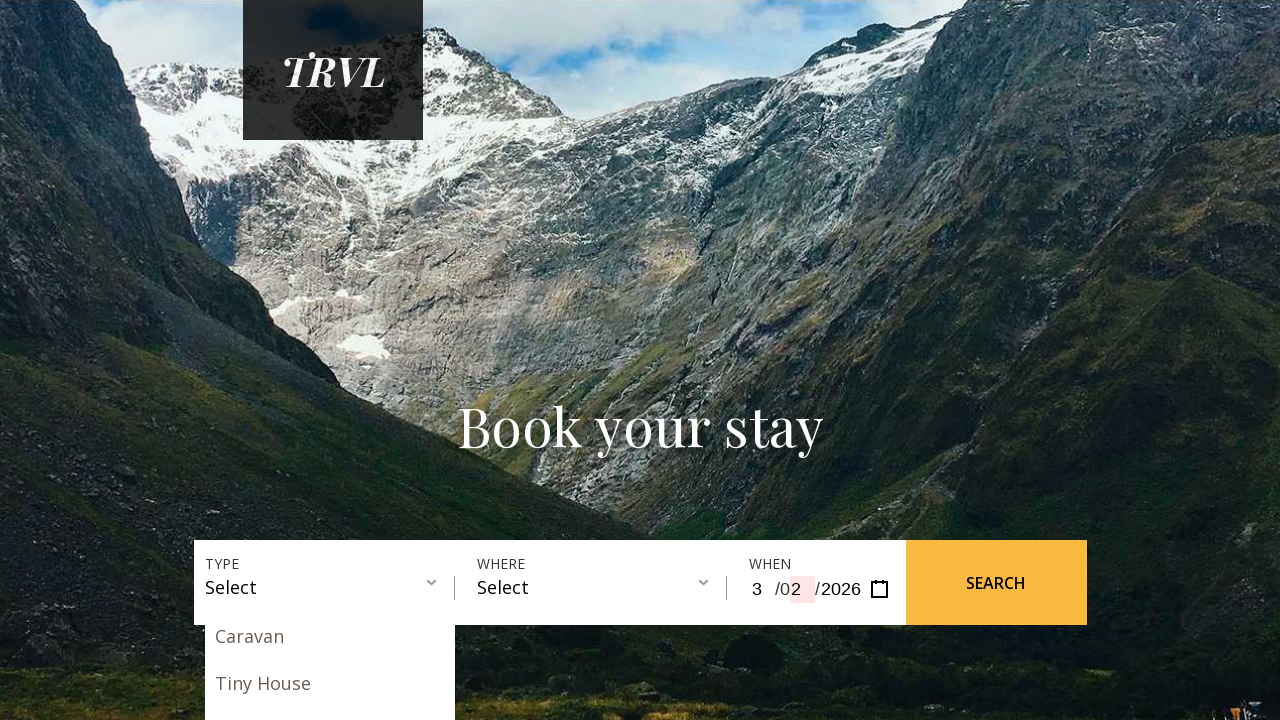

Selected Tent from house type dropdown at (330, 360) on #gatsby-focus-wrapper > main > div.wrapper-banner > div.filter-container > div:n
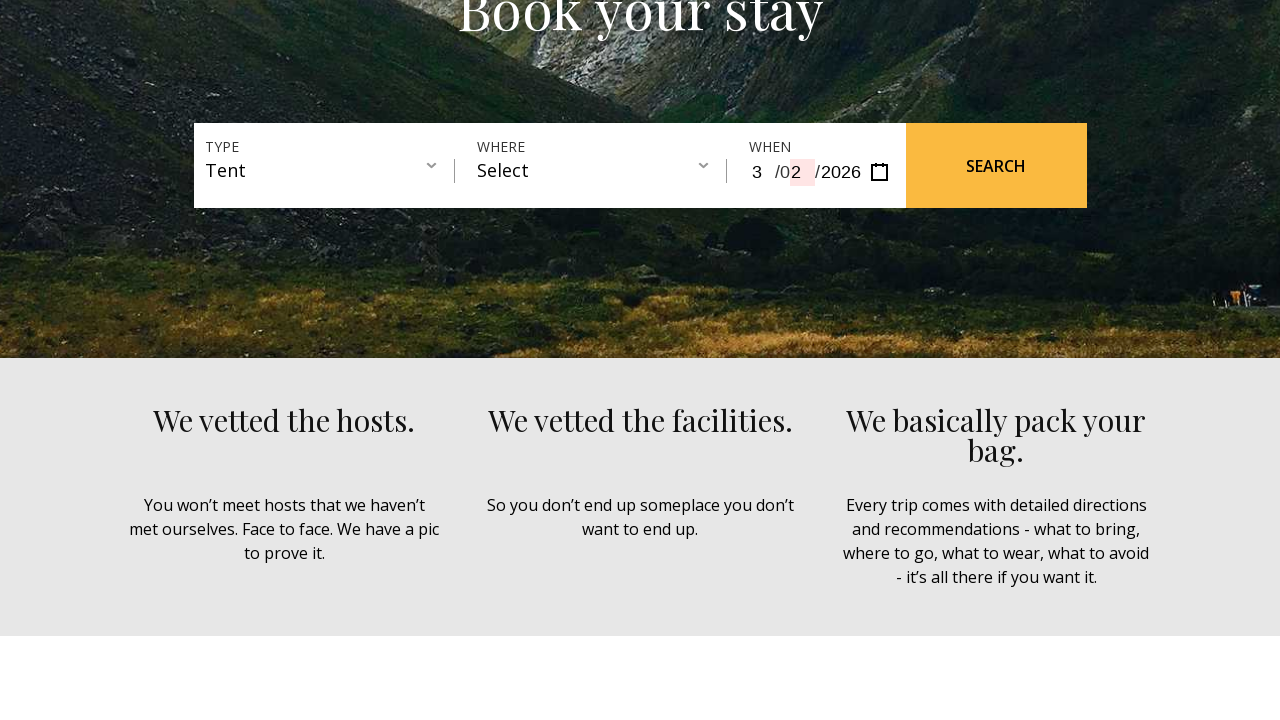

Clicked location dropdown at (602, 171) on #gatsby-focus-wrapper > main > div.wrapper-banner > div.filter-container > div:n
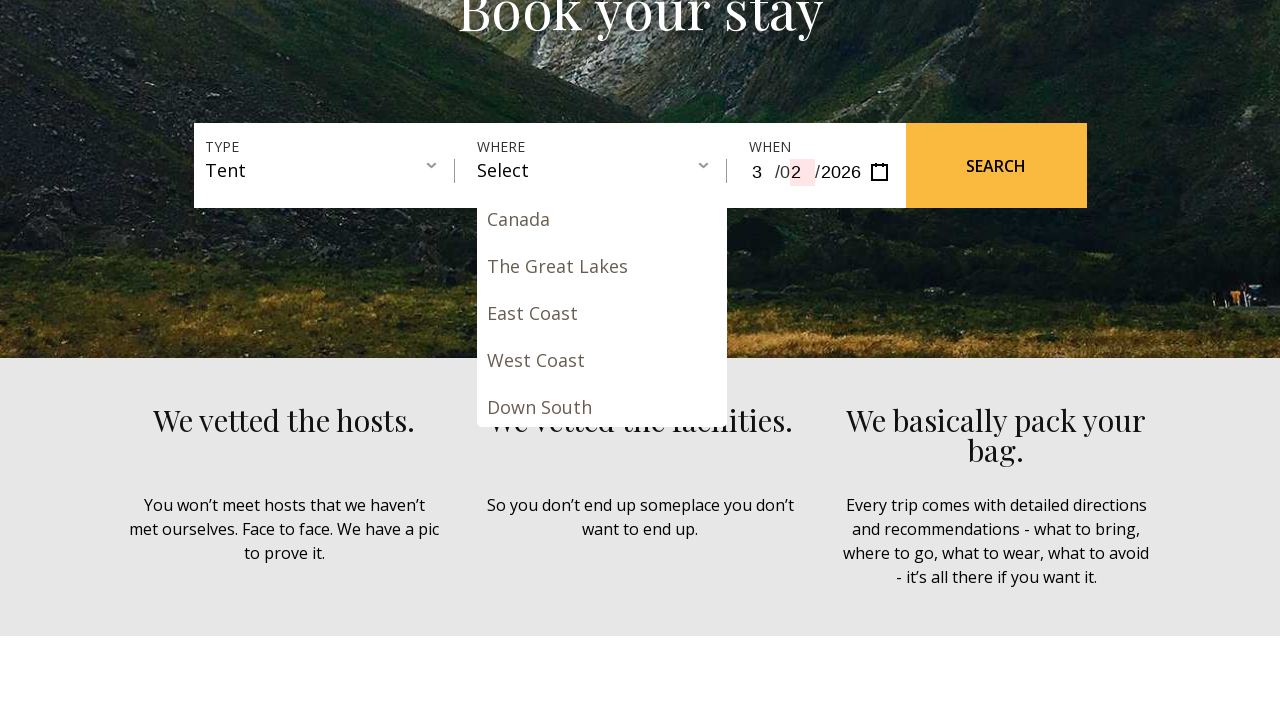

Selected Canada from location dropdown at (602, 219) on #gatsby-focus-wrapper > main > div.wrapper-banner > div.filter-container > div:n
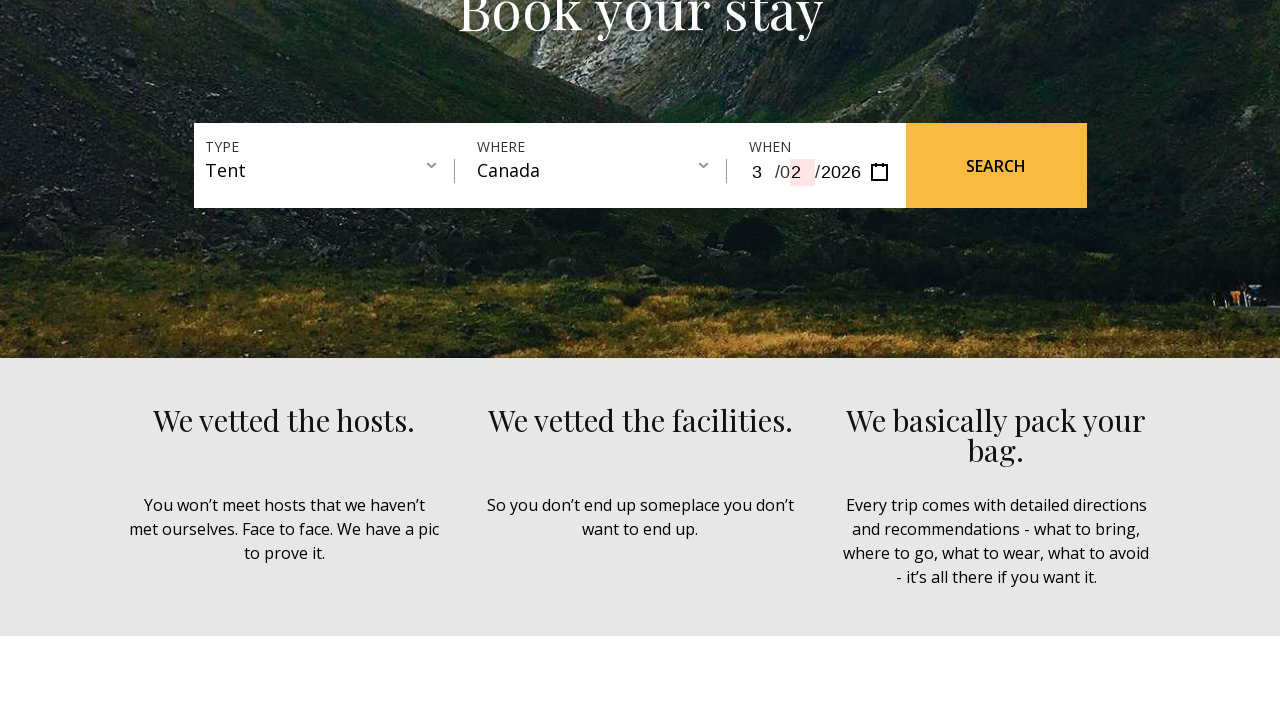

Clicked search button to view results at (996, 166) on #gatsby-focus-wrapper > main > div.wrapper-banner > div.filter-container > a
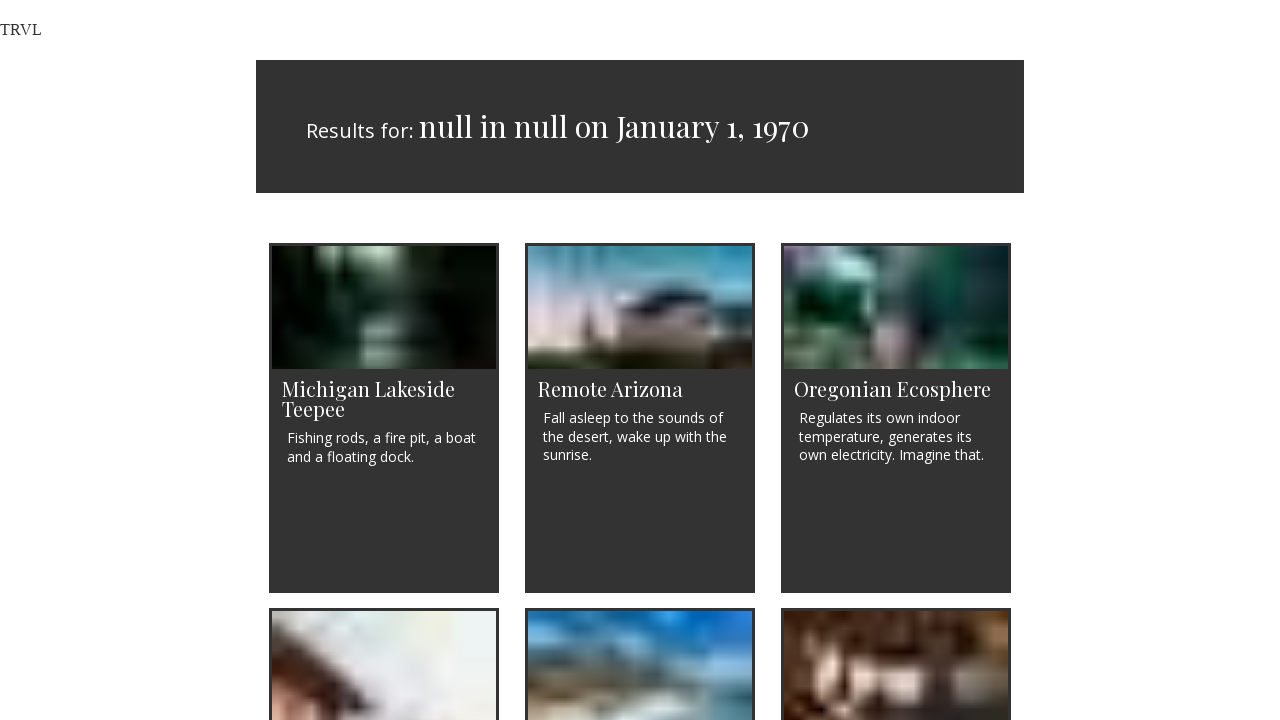

Page loaded and network idle
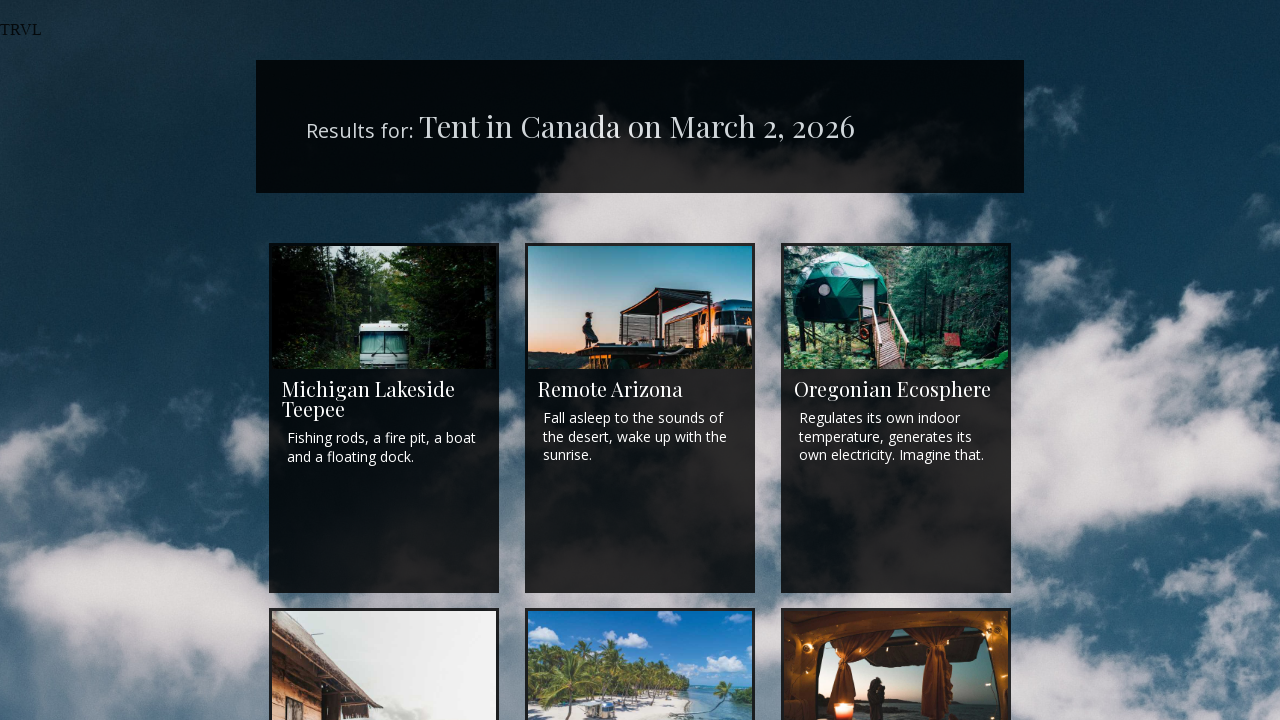

Search results heading is visible
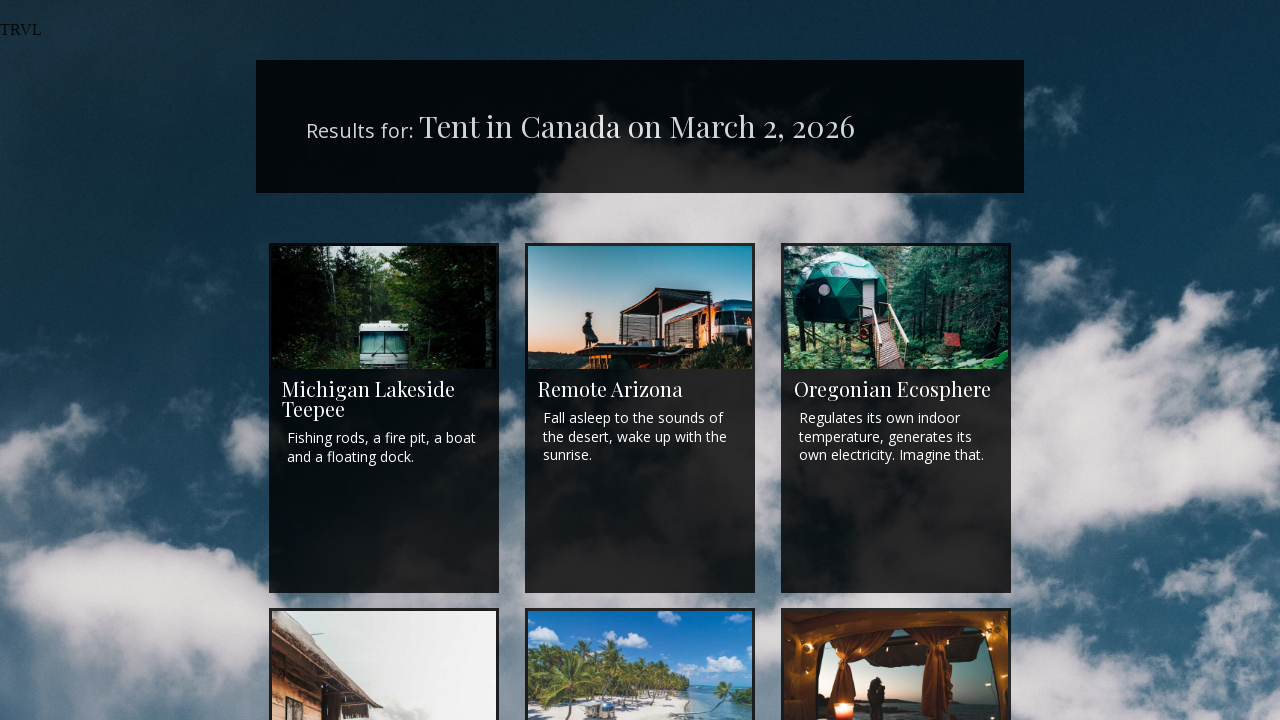

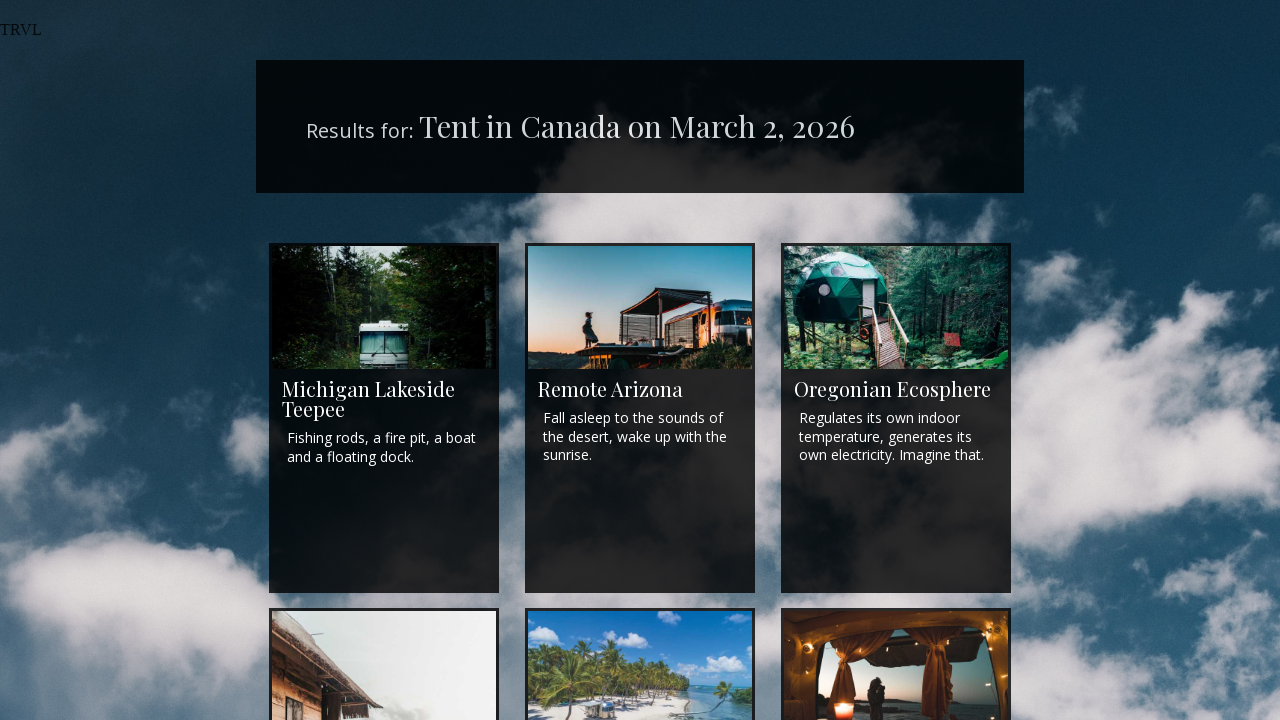